Tests clicking a button with dynamic class attributes multiple times and handling the resulting alert dialogs on the UI Testing Playground site

Starting URL: http://uitestingplayground.com/classattr

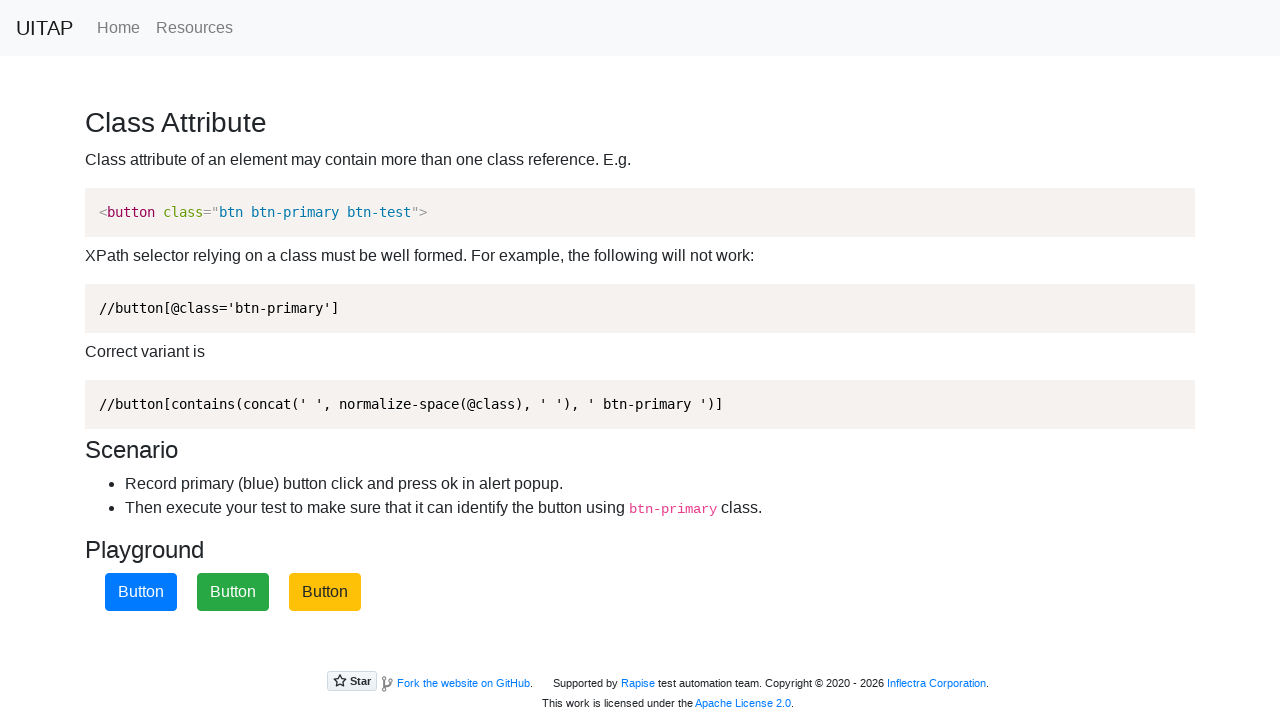

Set up dialog handler to automatically accept alerts
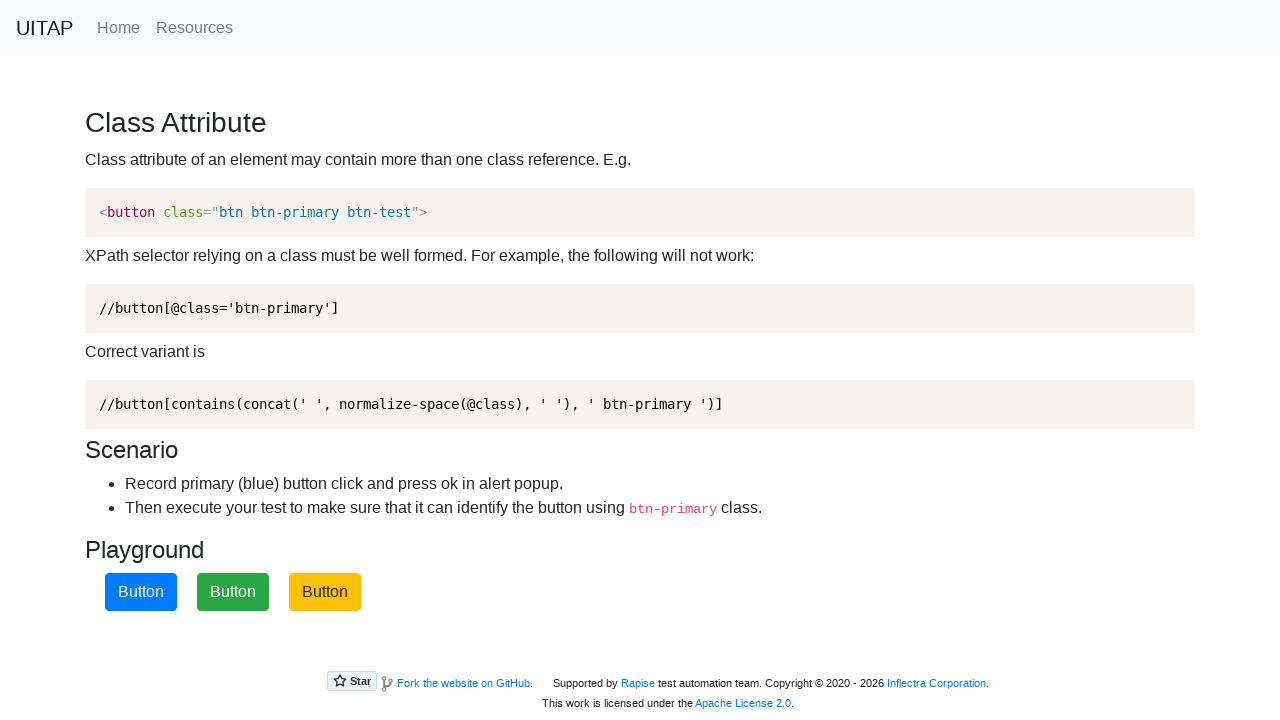

Located button element with dynamic class attribute containing 'btn-primary'
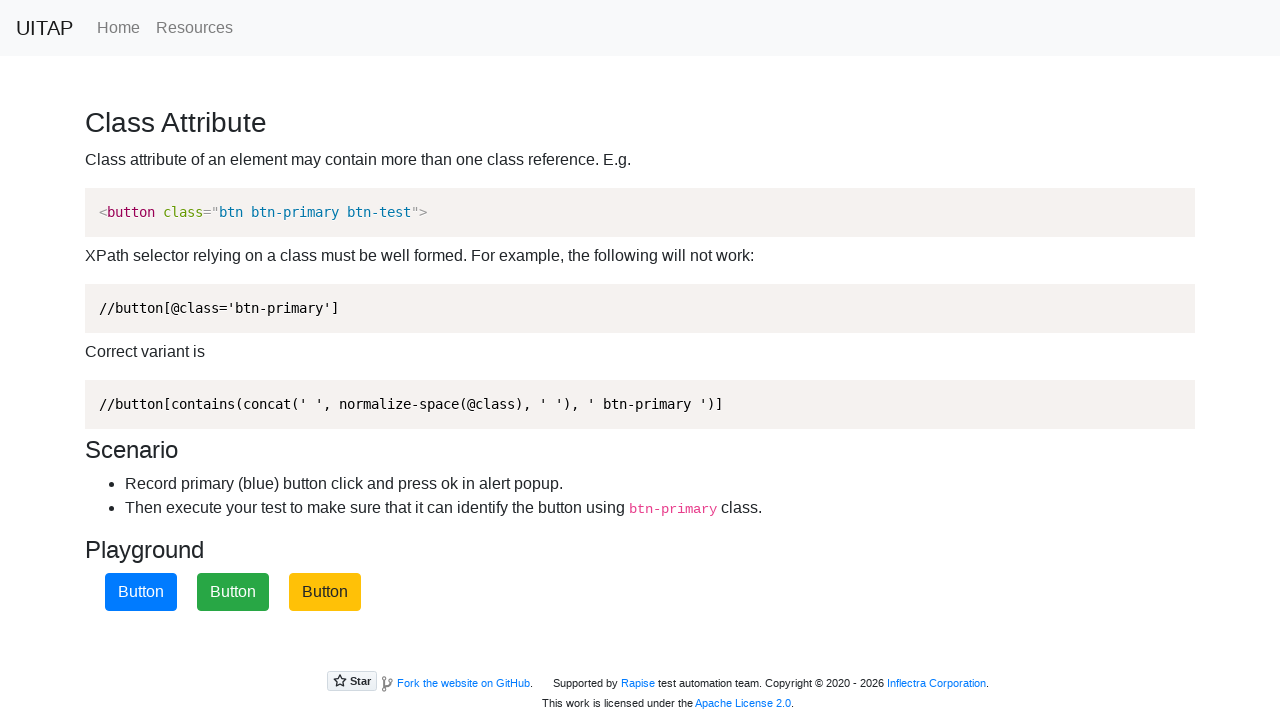

Clicked the dynamic class button (click 1 of 3) at (141, 592) on [class*="btn-primary"]
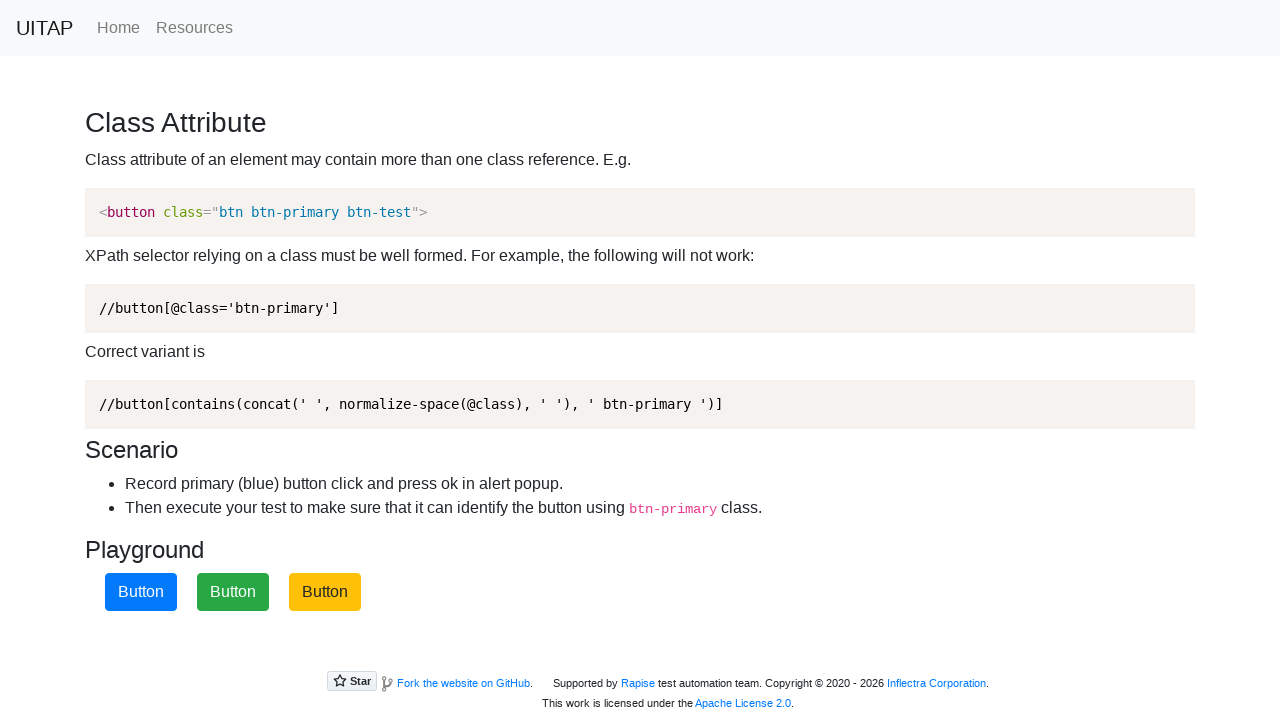

Waited for alert dialog to be handled after click 1
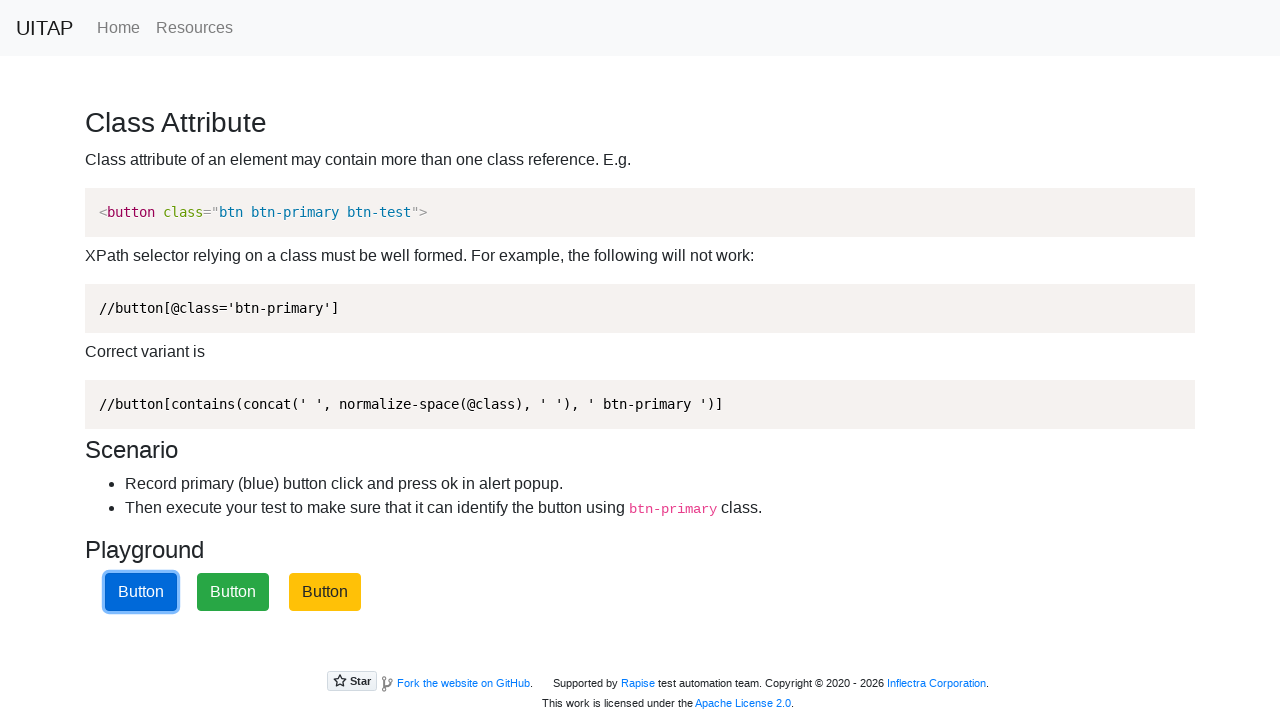

Clicked the dynamic class button (click 2 of 3) at (141, 592) on [class*="btn-primary"]
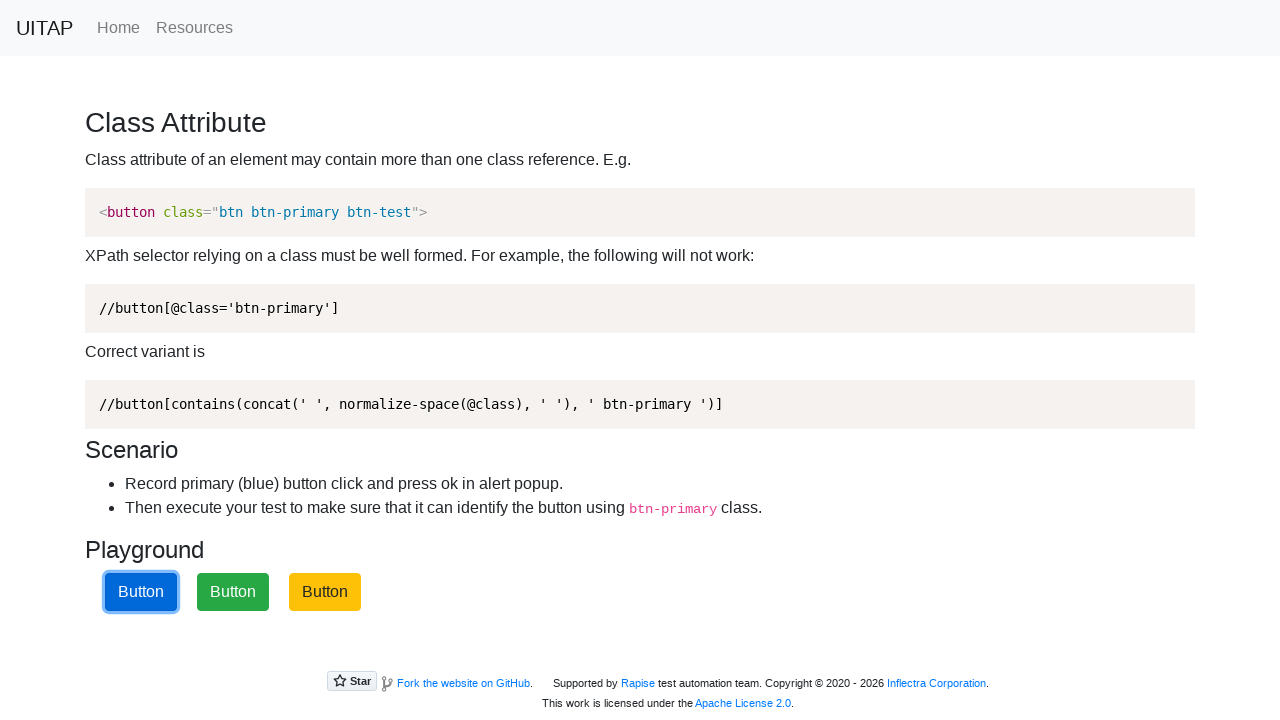

Waited for alert dialog to be handled after click 2
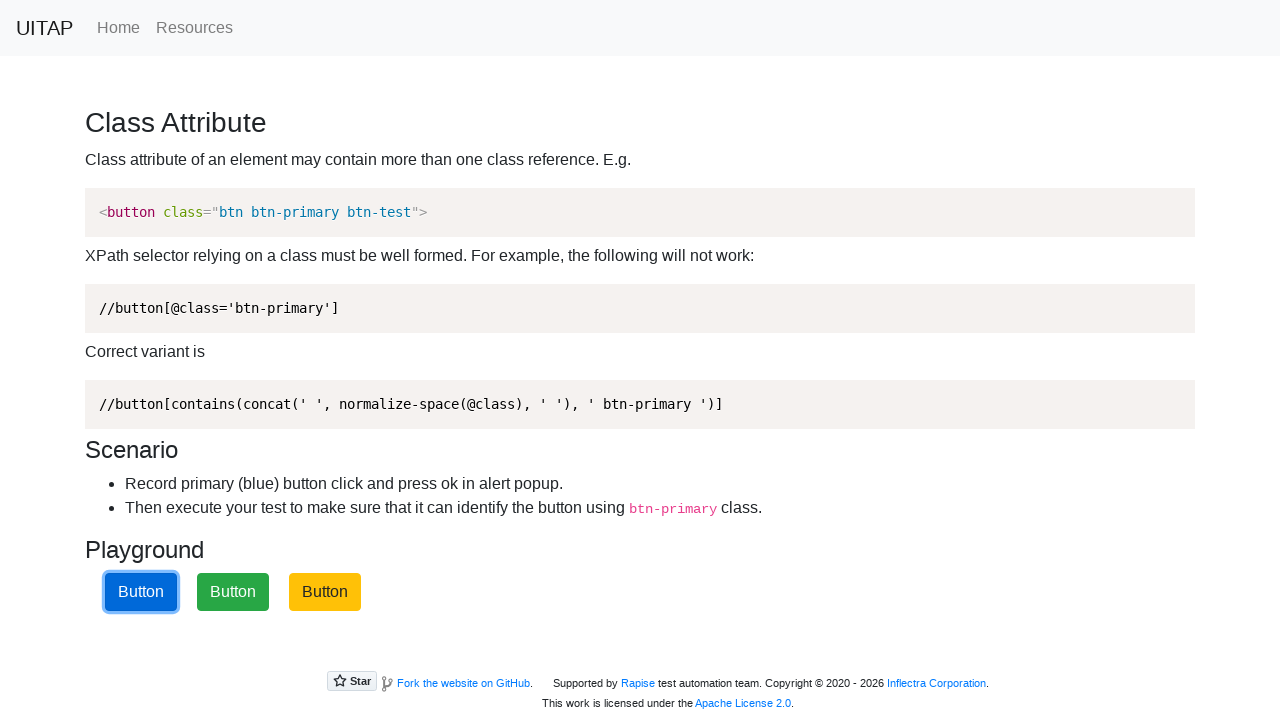

Clicked the dynamic class button (click 3 of 3) at (141, 592) on [class*="btn-primary"]
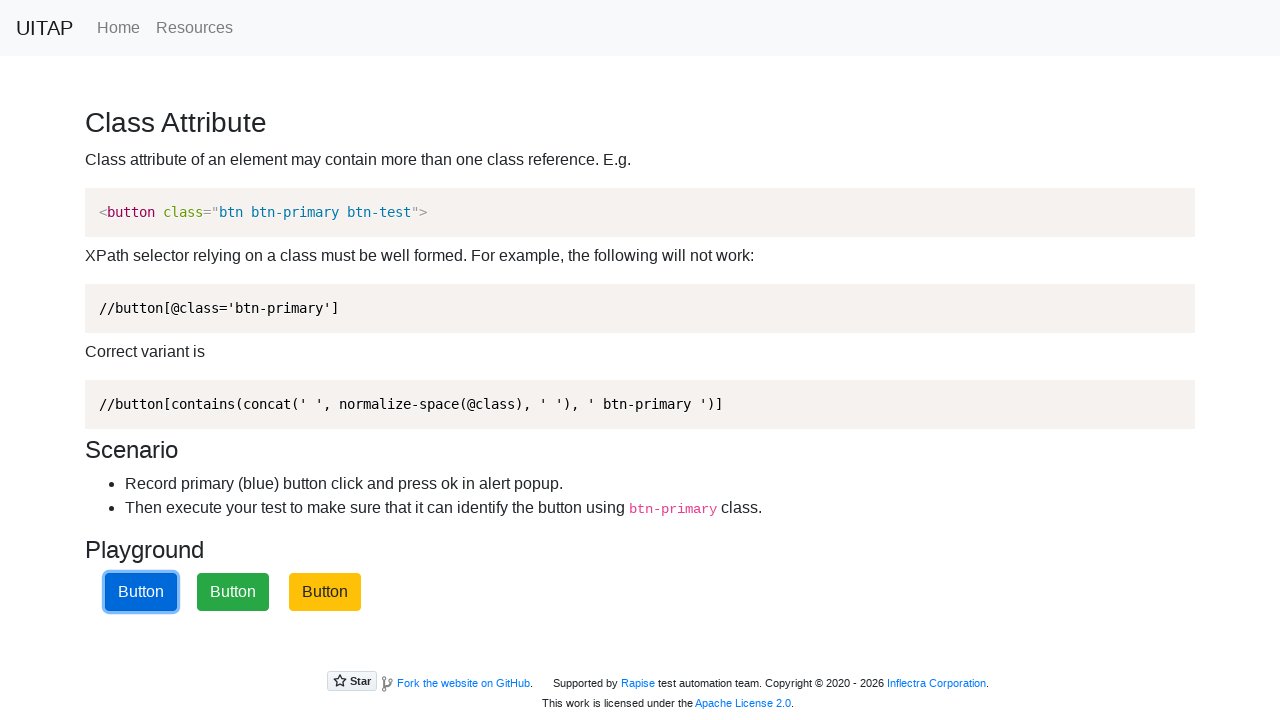

Waited for alert dialog to be handled after click 3
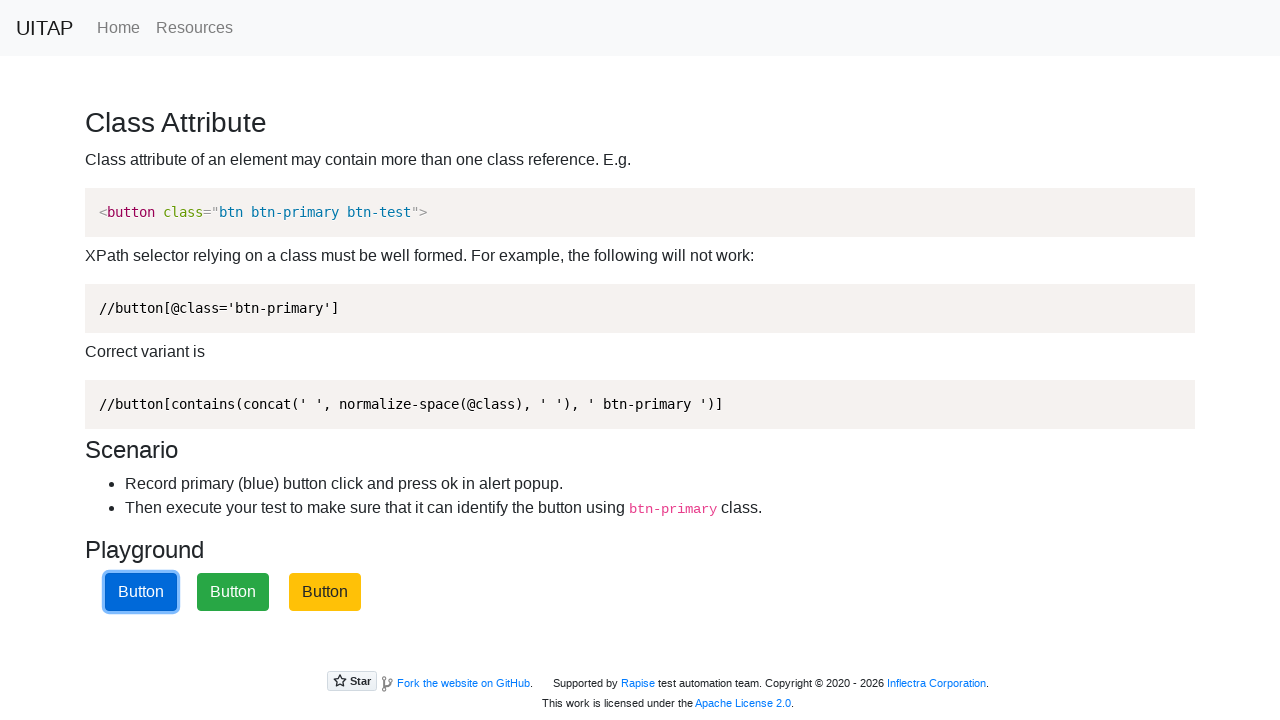

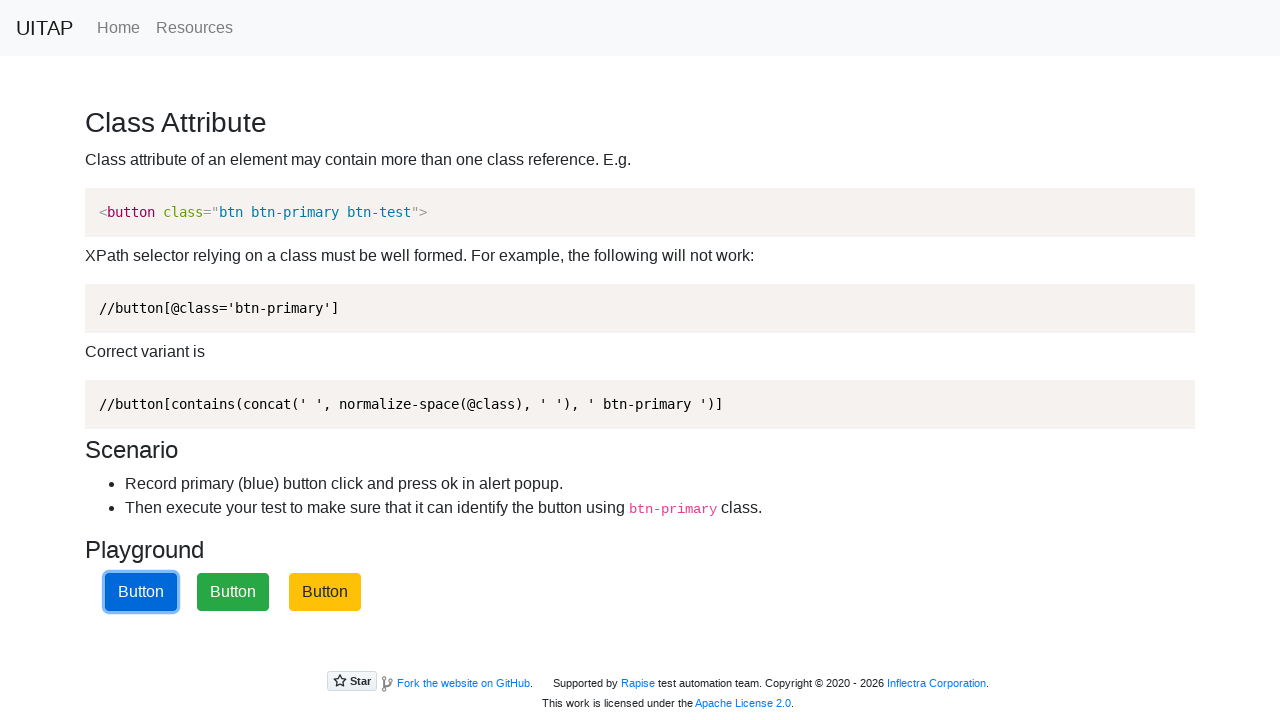